Navigates to Intel Chipset INF Utility download page and verifies the download button is present

Starting URL: https://www.intel.com/content/www/us/en/download/19347/chipset-inf-utility.html

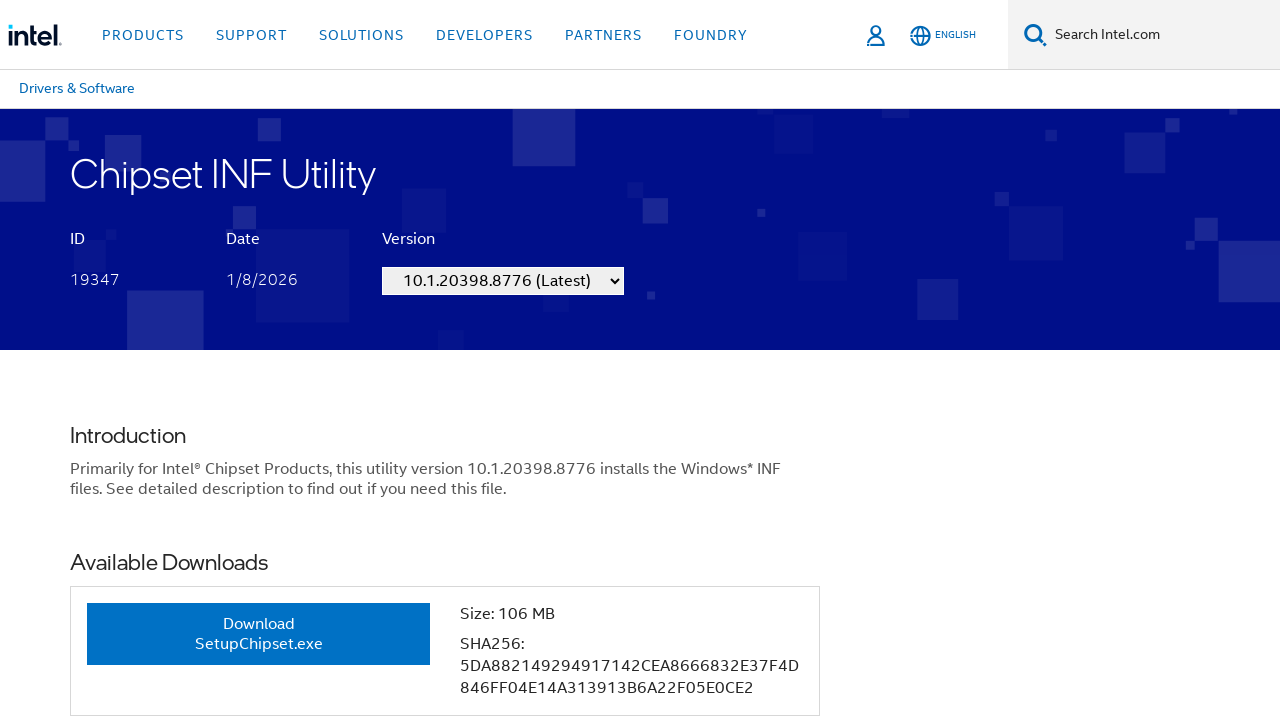

Navigated to Intel Chipset INF Utility download page
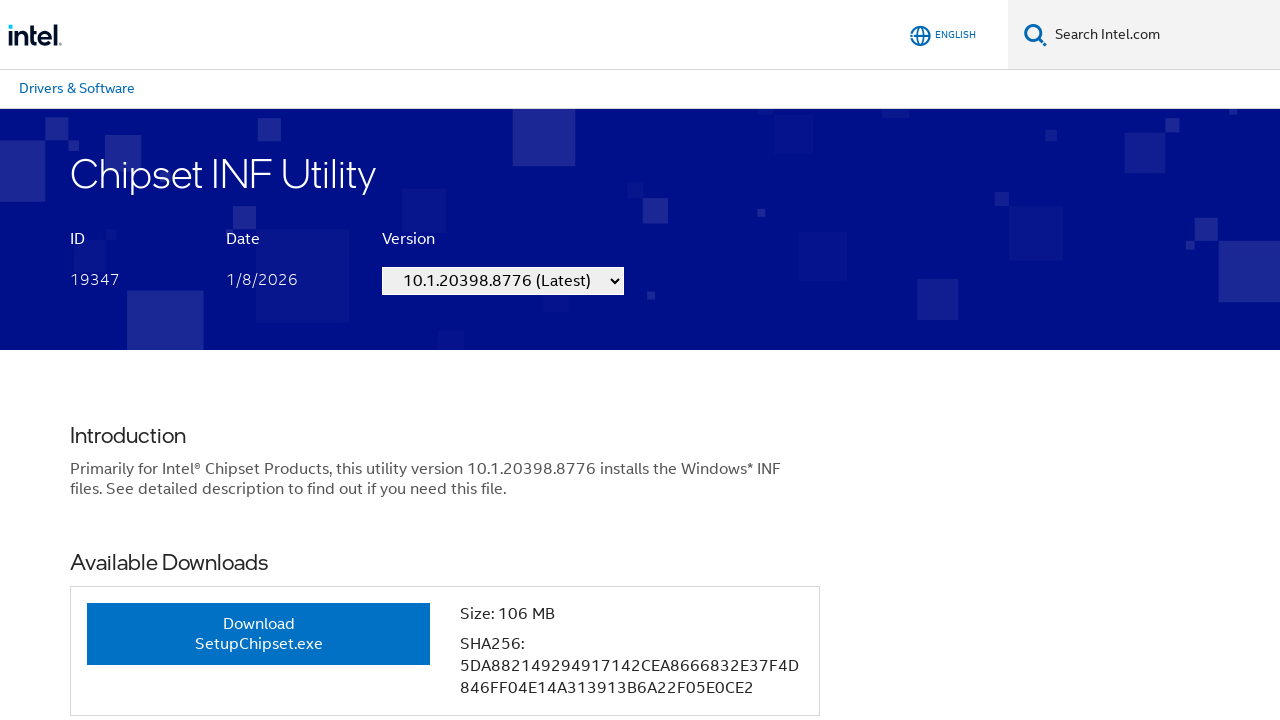

Download button appeared on the page
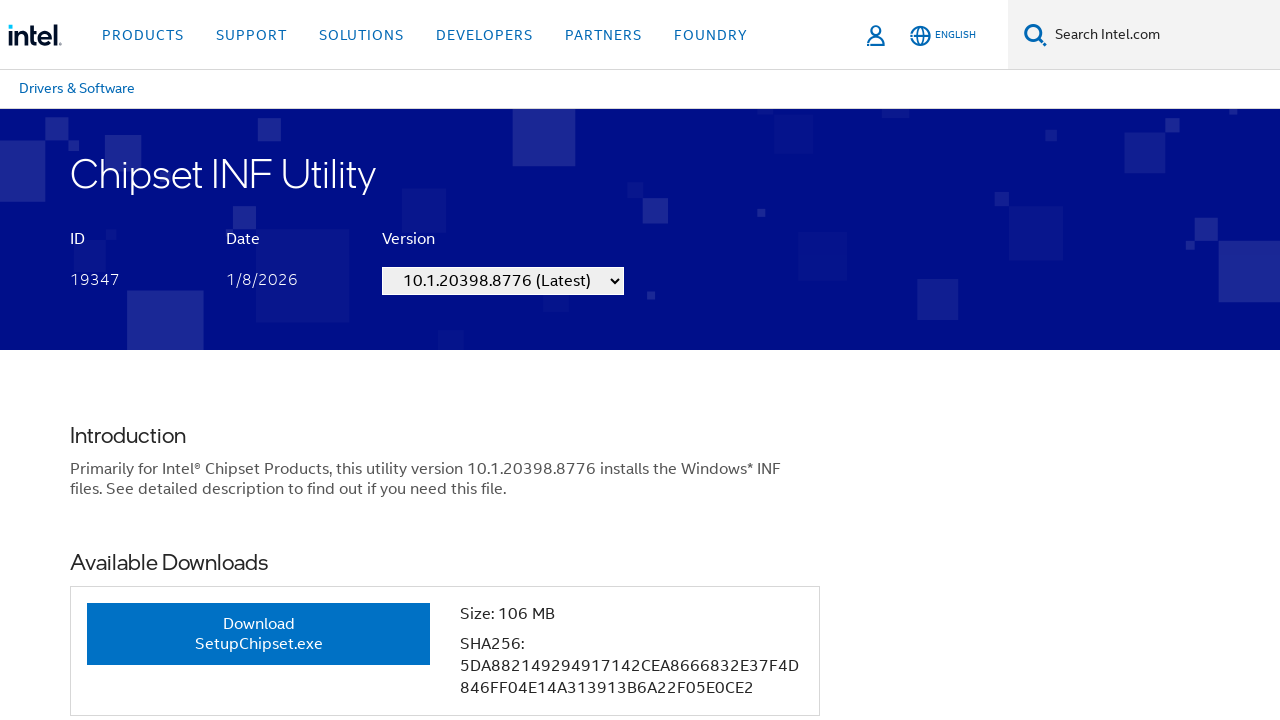

Verified download button is visible
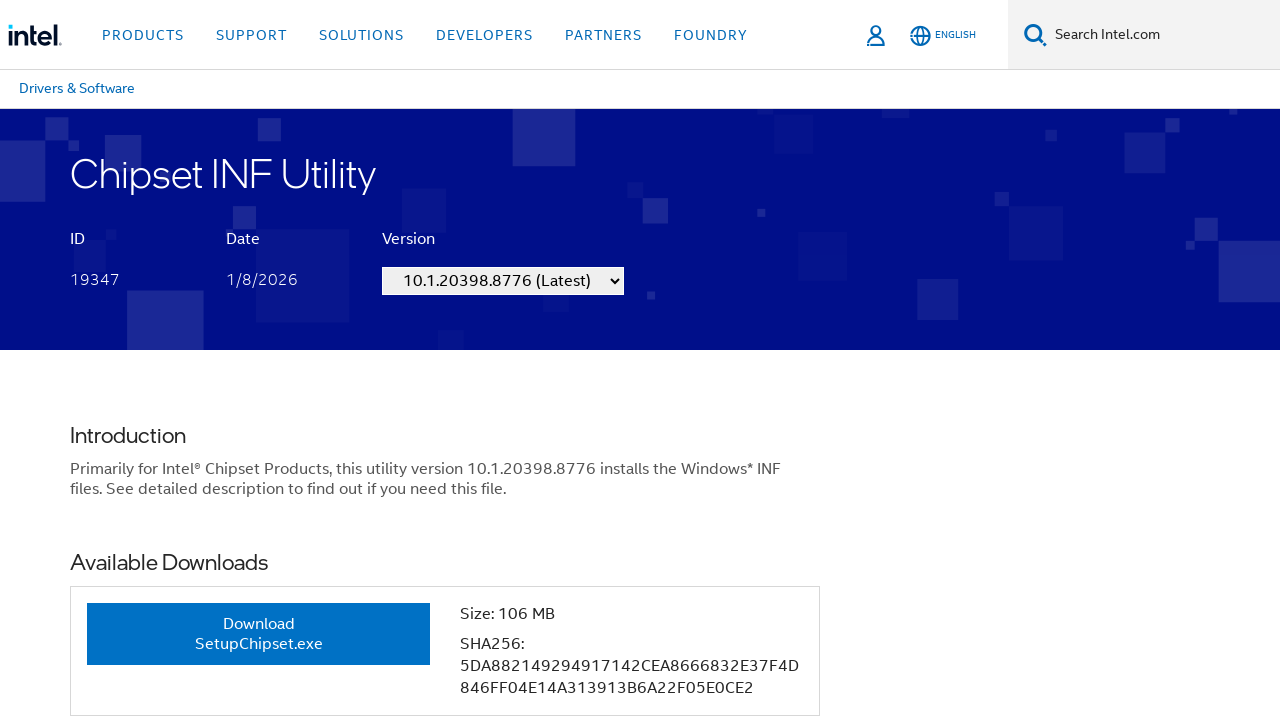

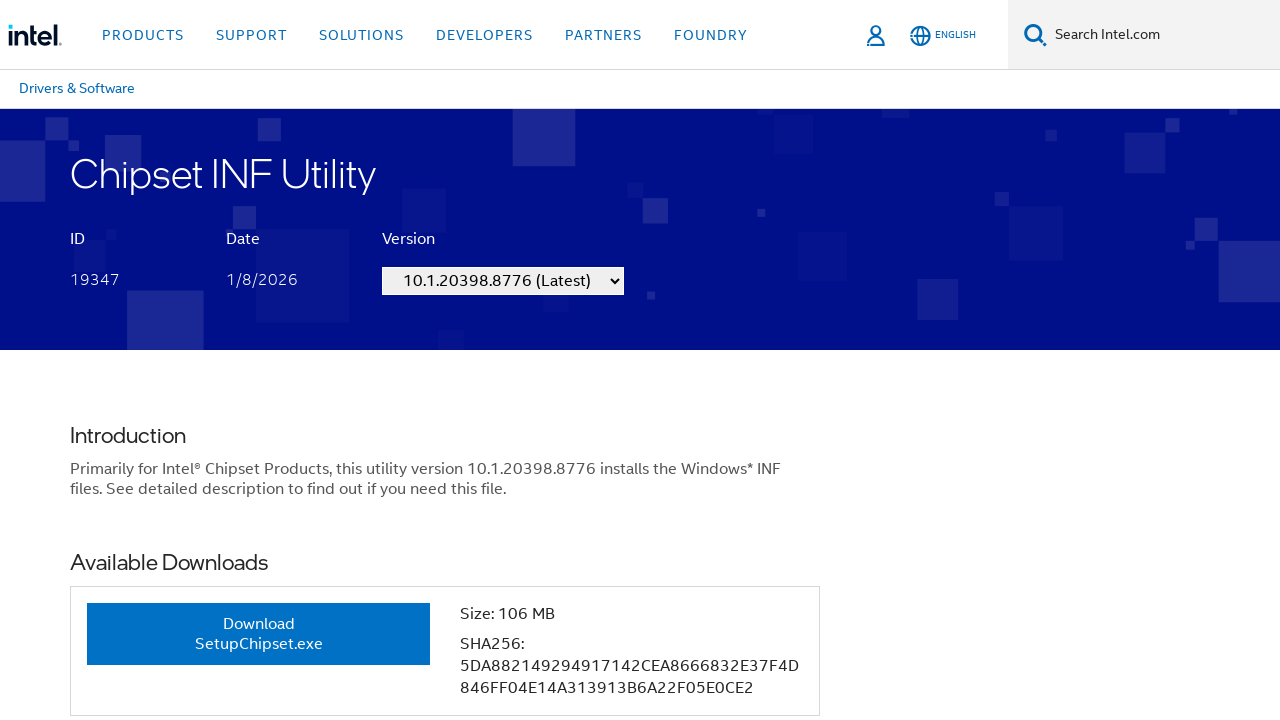